Tests navigation to about us page by clicking the about us link

Starting URL: https://viaporttrans.com/

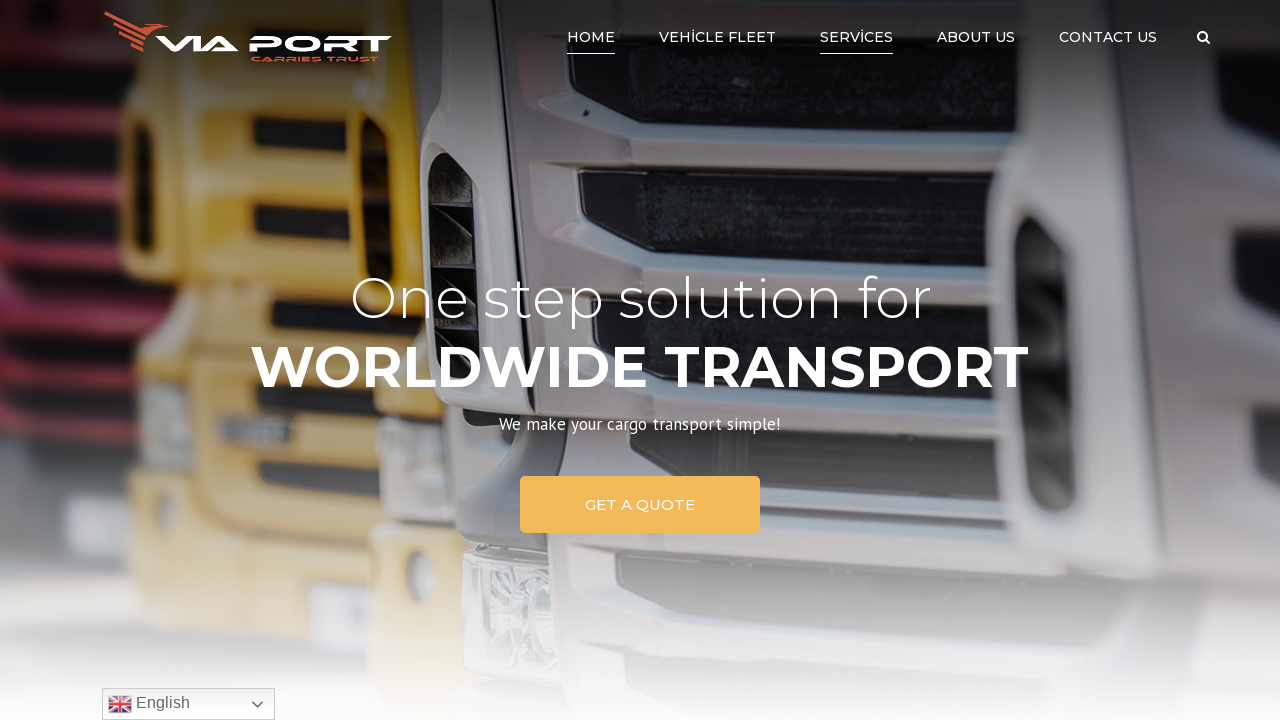

Clicked About Us link in navigation bar at (976, 37) on text=About Us
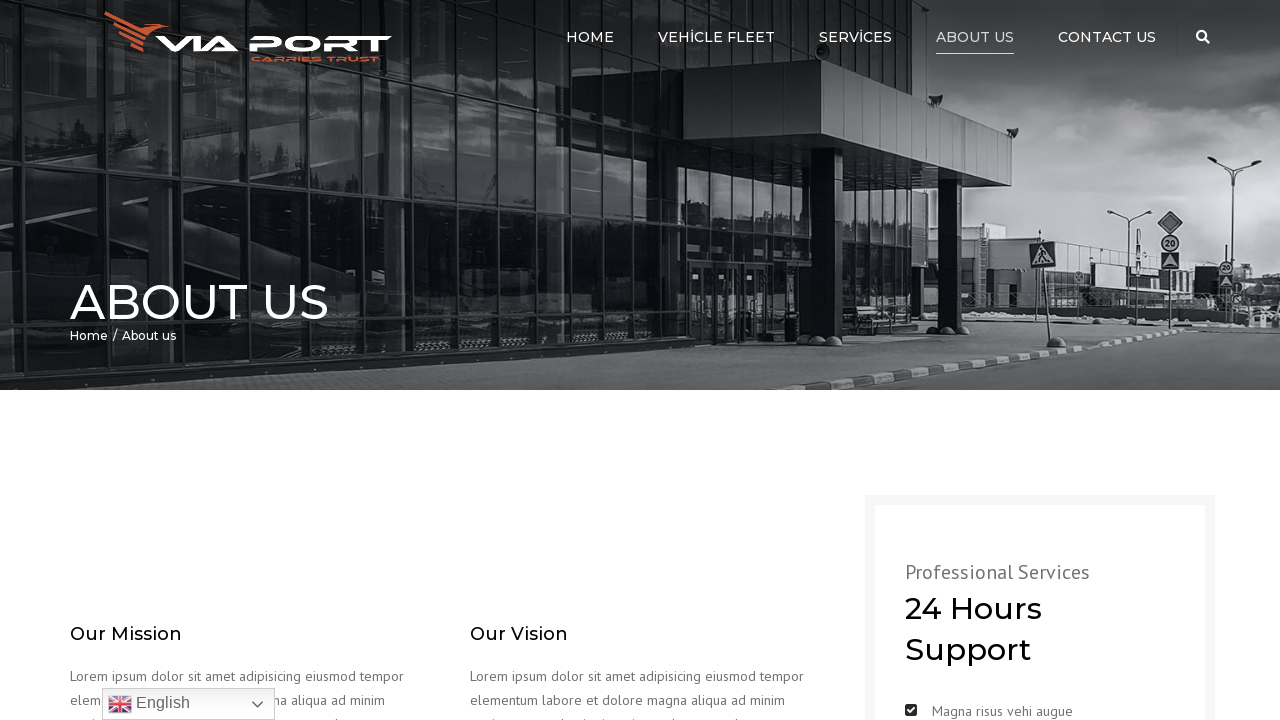

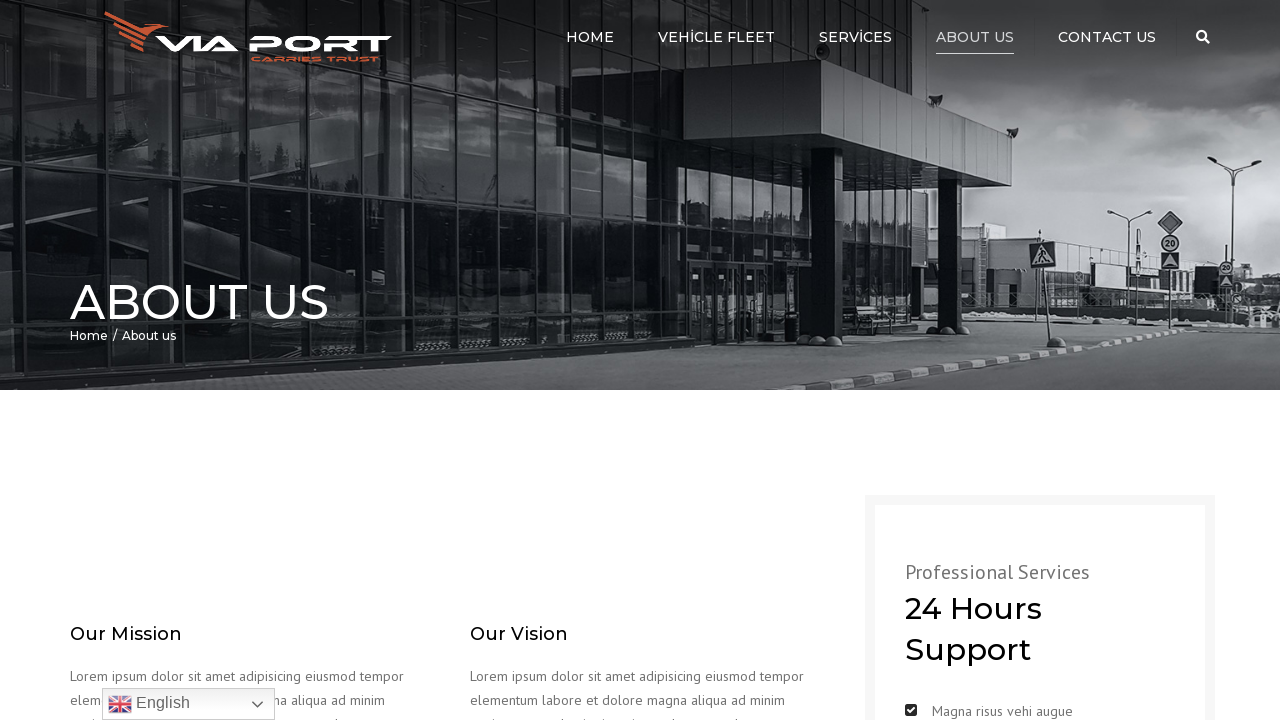